Navigates to the OrangeHRM login page and verifies the page loads by checking for the page title.

Starting URL: https://opensource-demo.orangehrmlive.com/web/index.php/auth/login

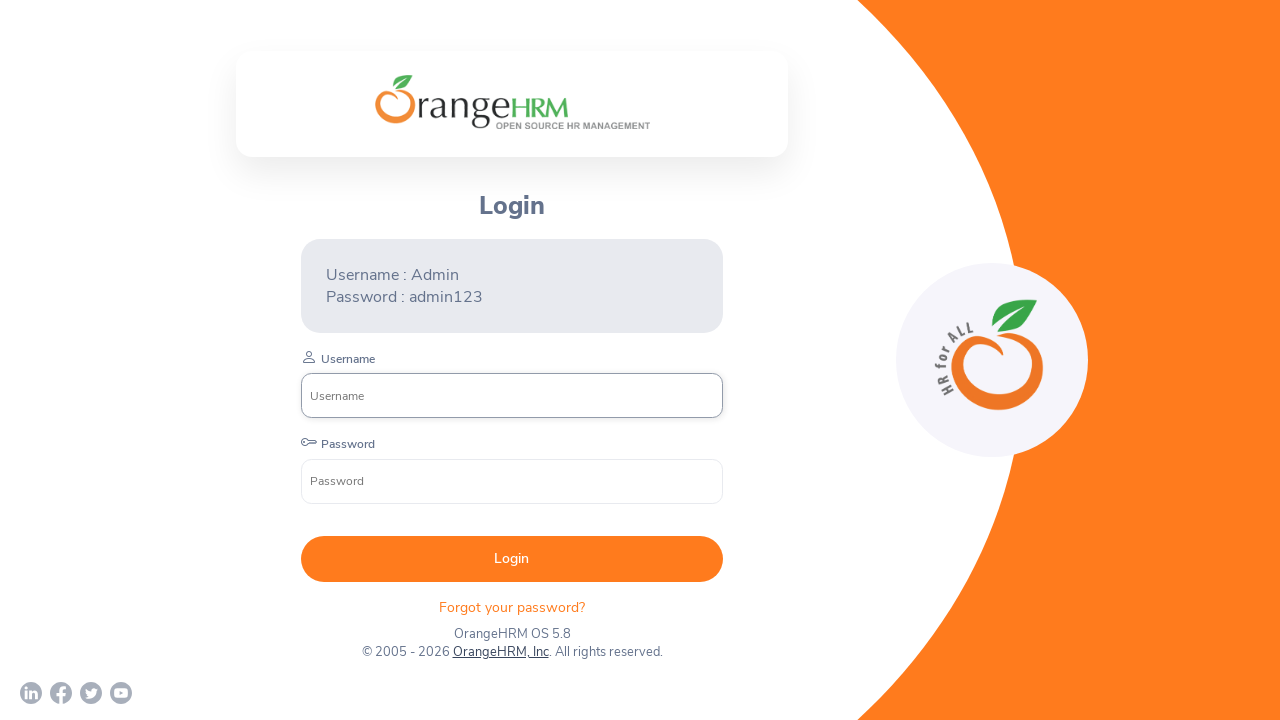

Waited for page to reach domcontentloaded state
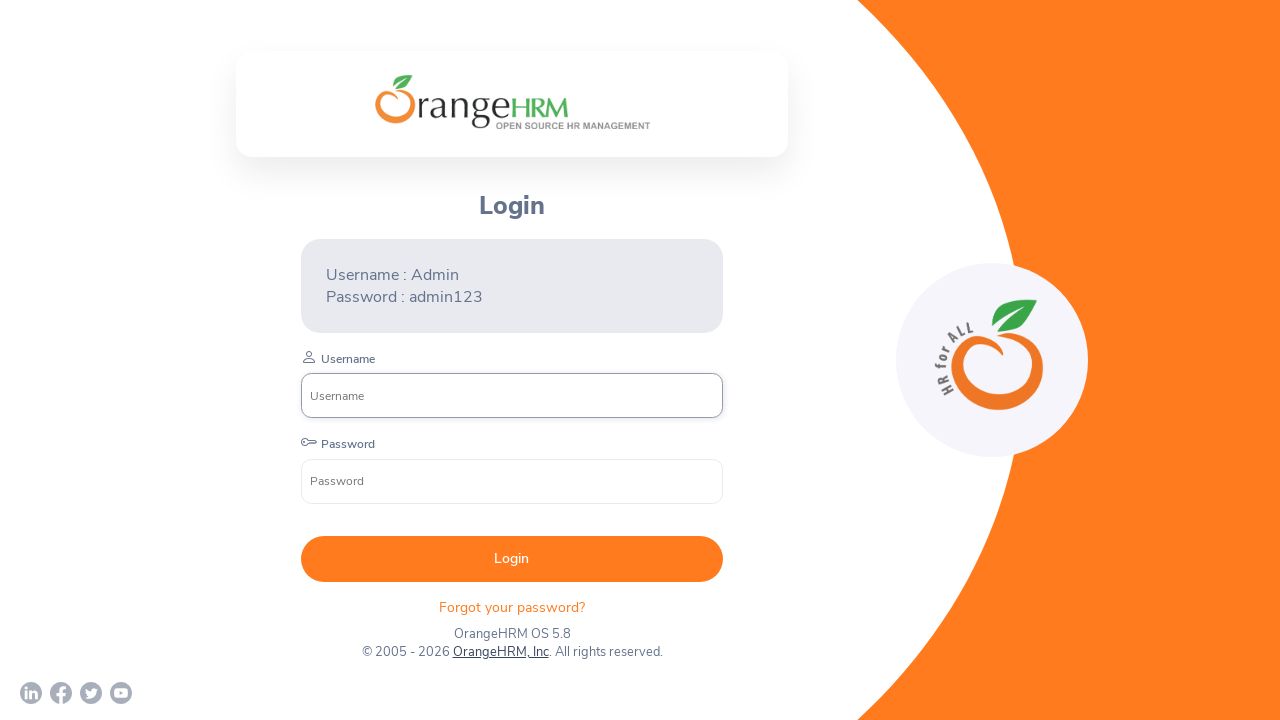

Retrieved page title
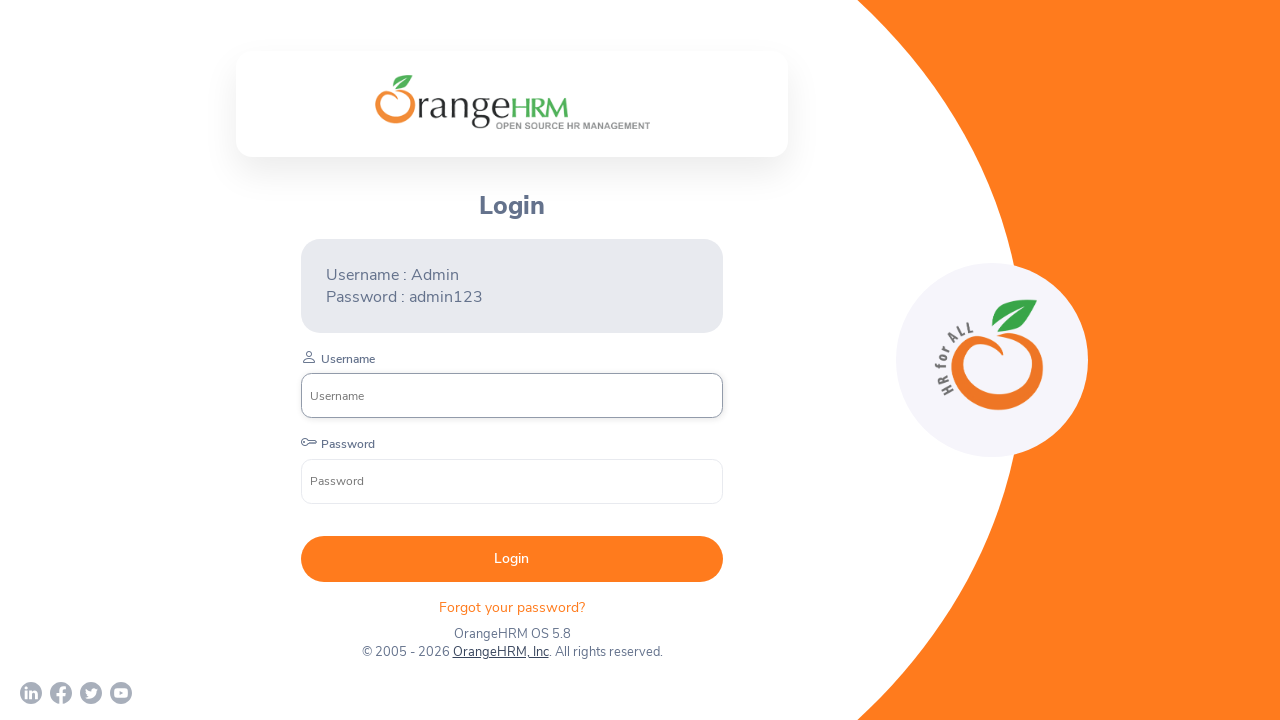

Verified page title is not empty
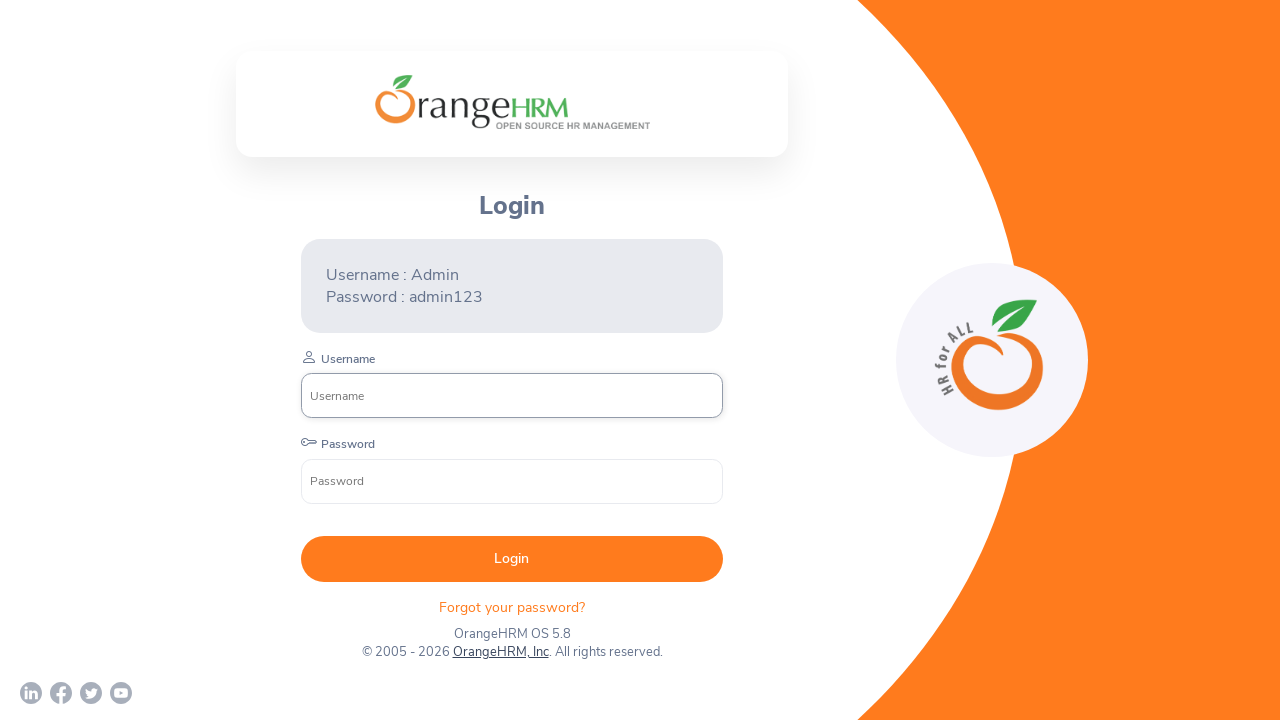

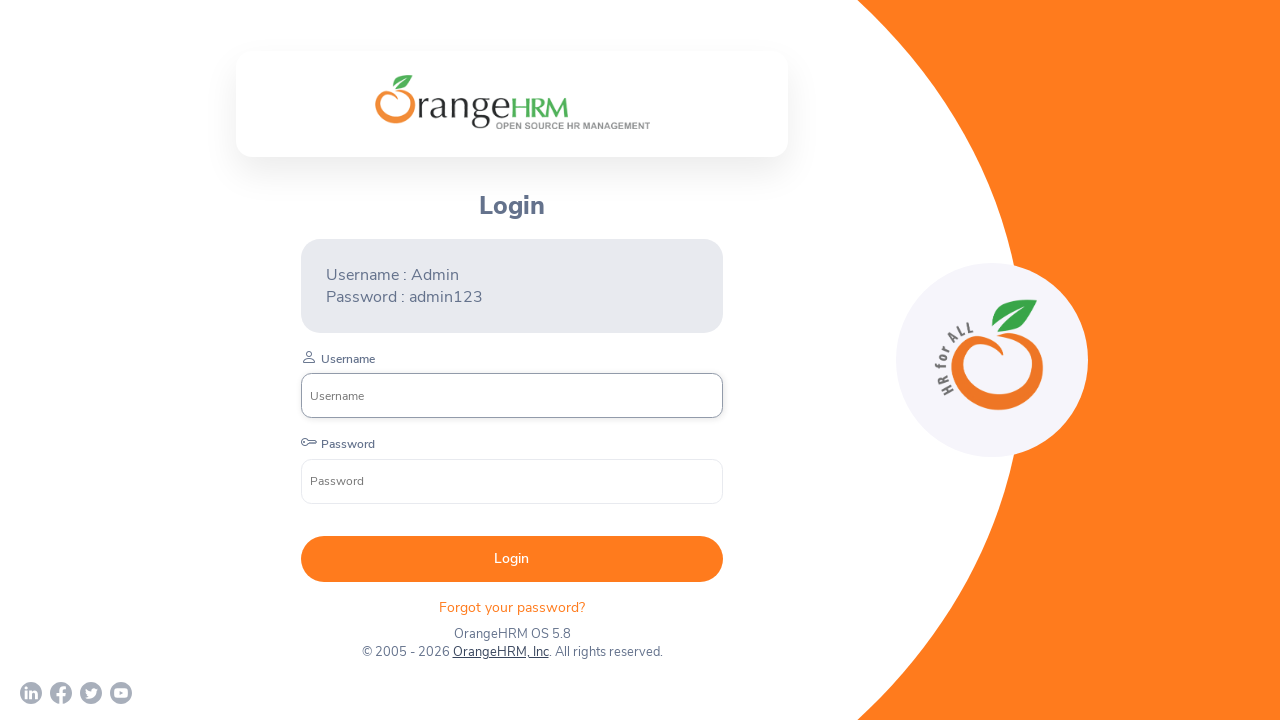